Tests window handling functionality by clicking a link that opens a new window and switching between windows

Starting URL: https://the-internet.herokuapp.com/windows

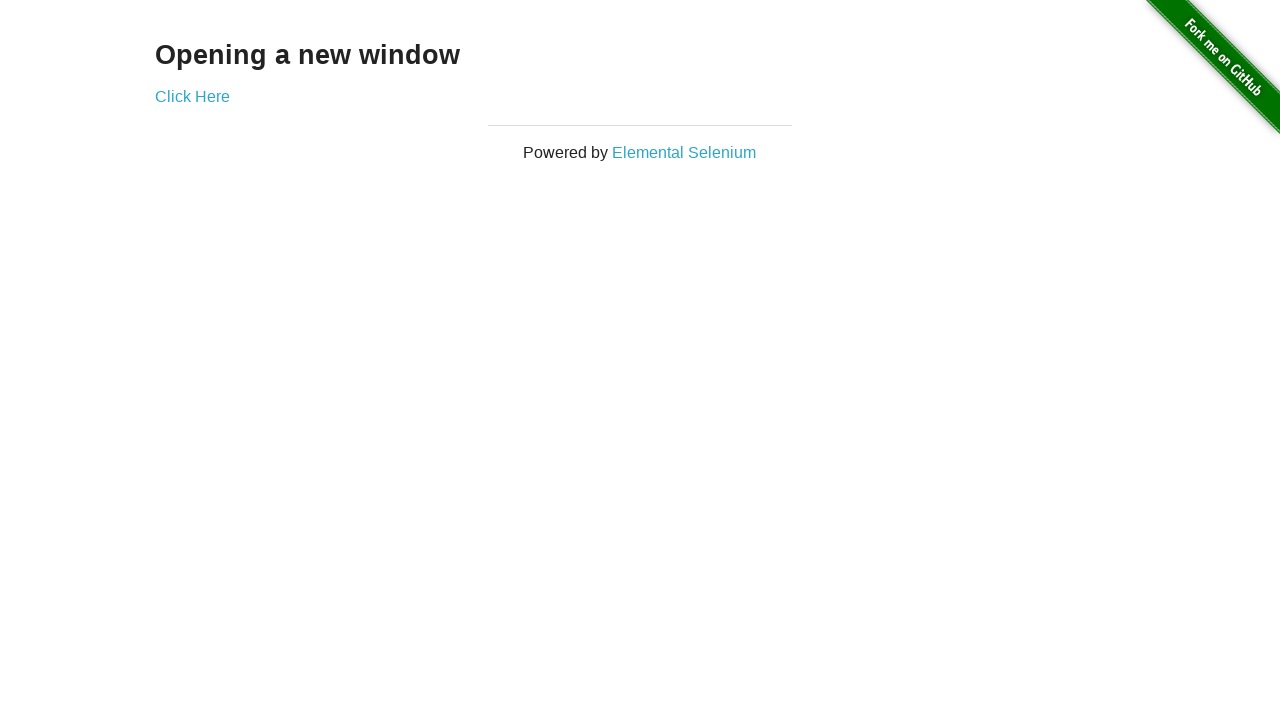

Clicked 'Click Here' link to open new window at (192, 96) on text=Click Here
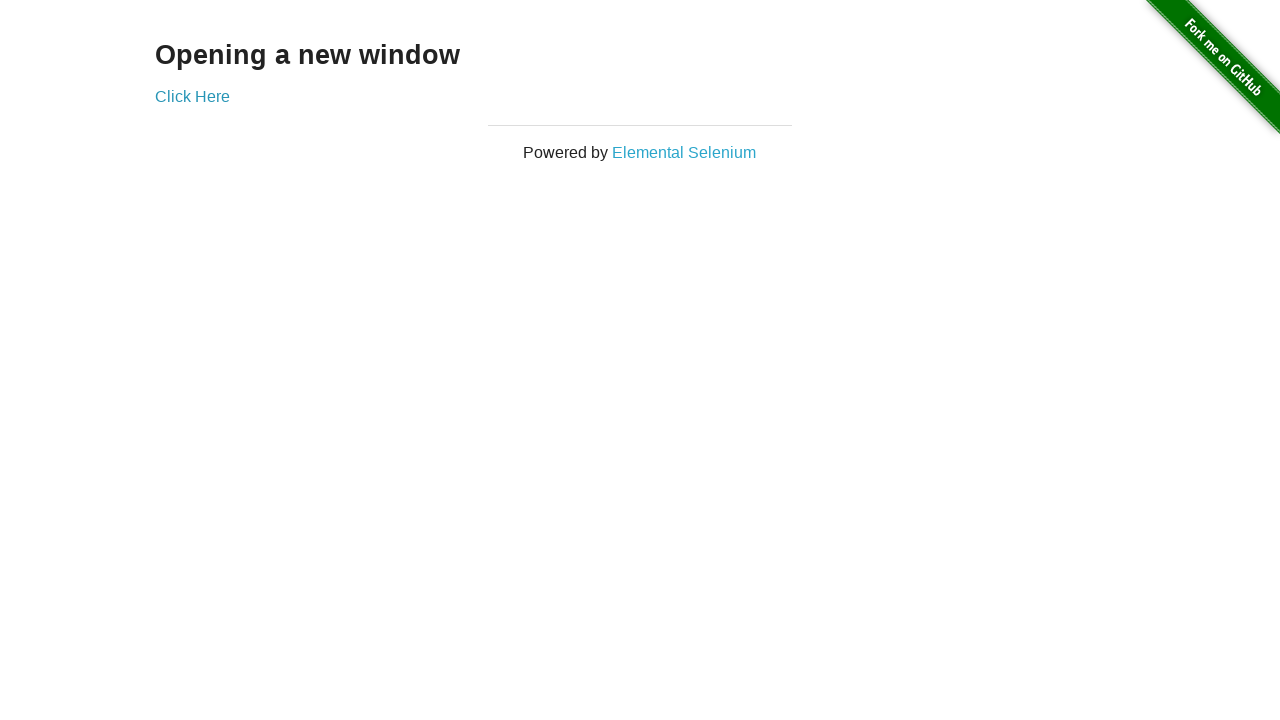

New window opened and captured
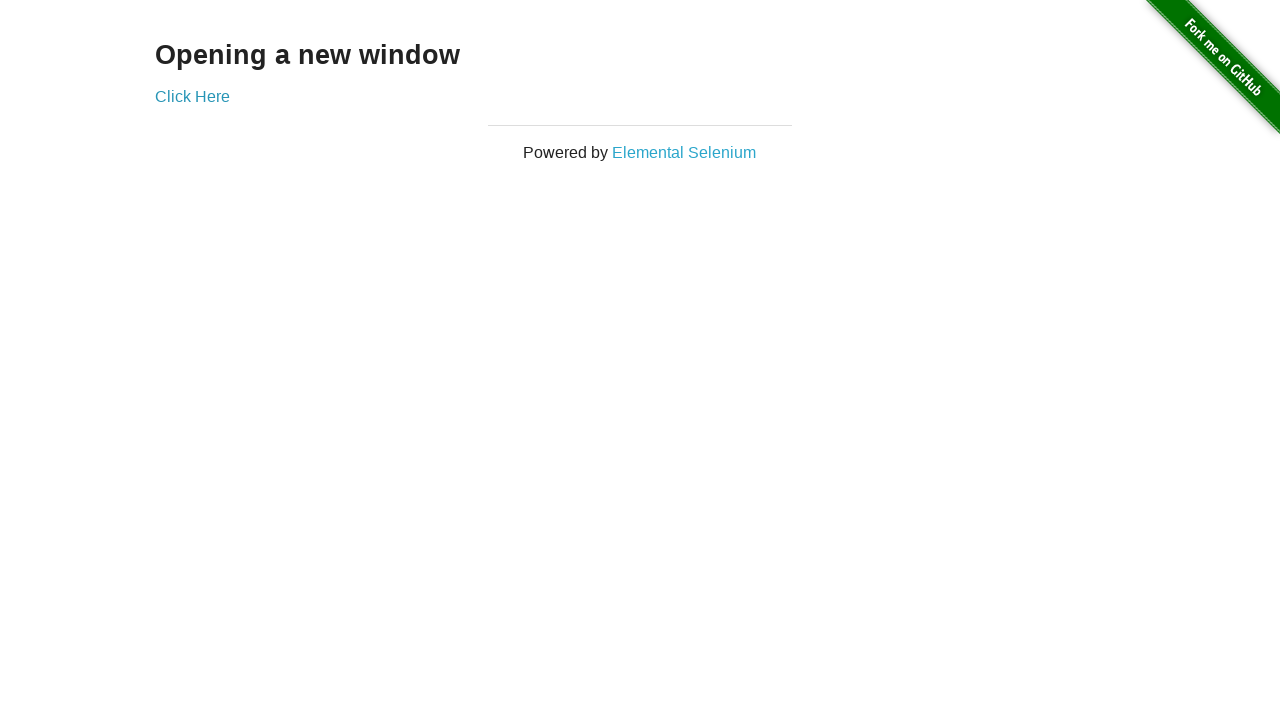

New page finished loading
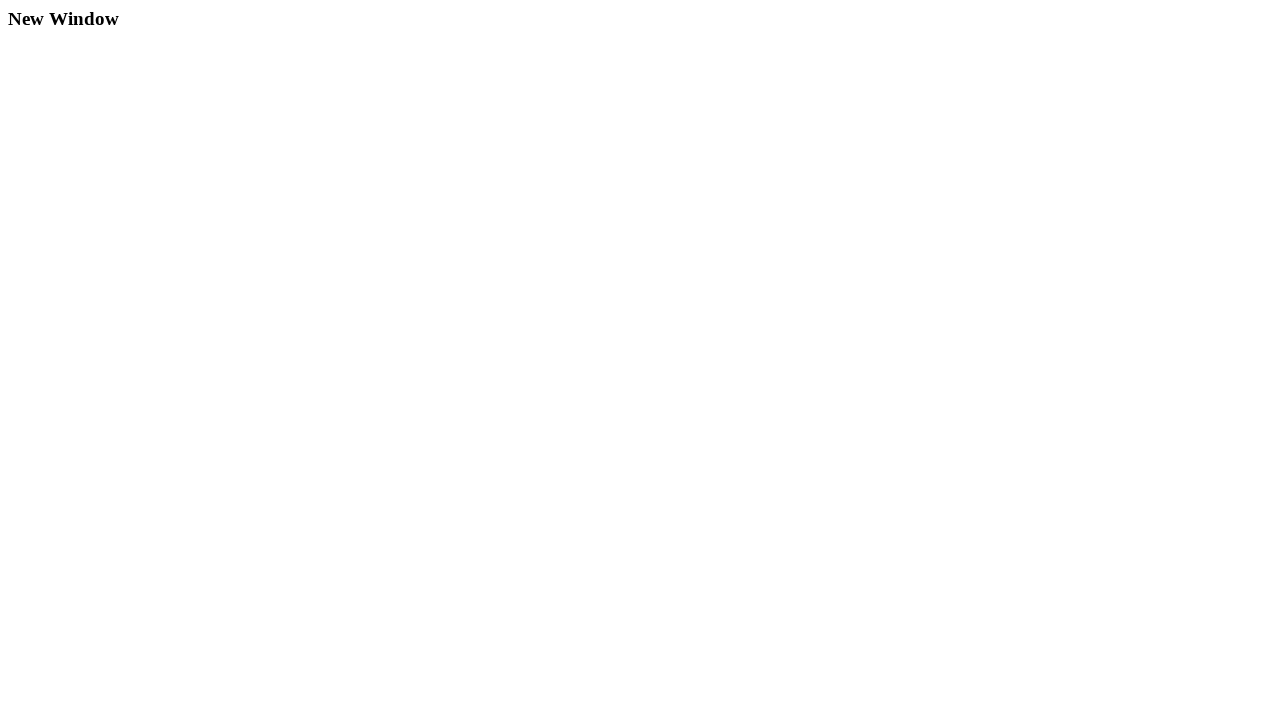

Verified 'New Window' text in new page content
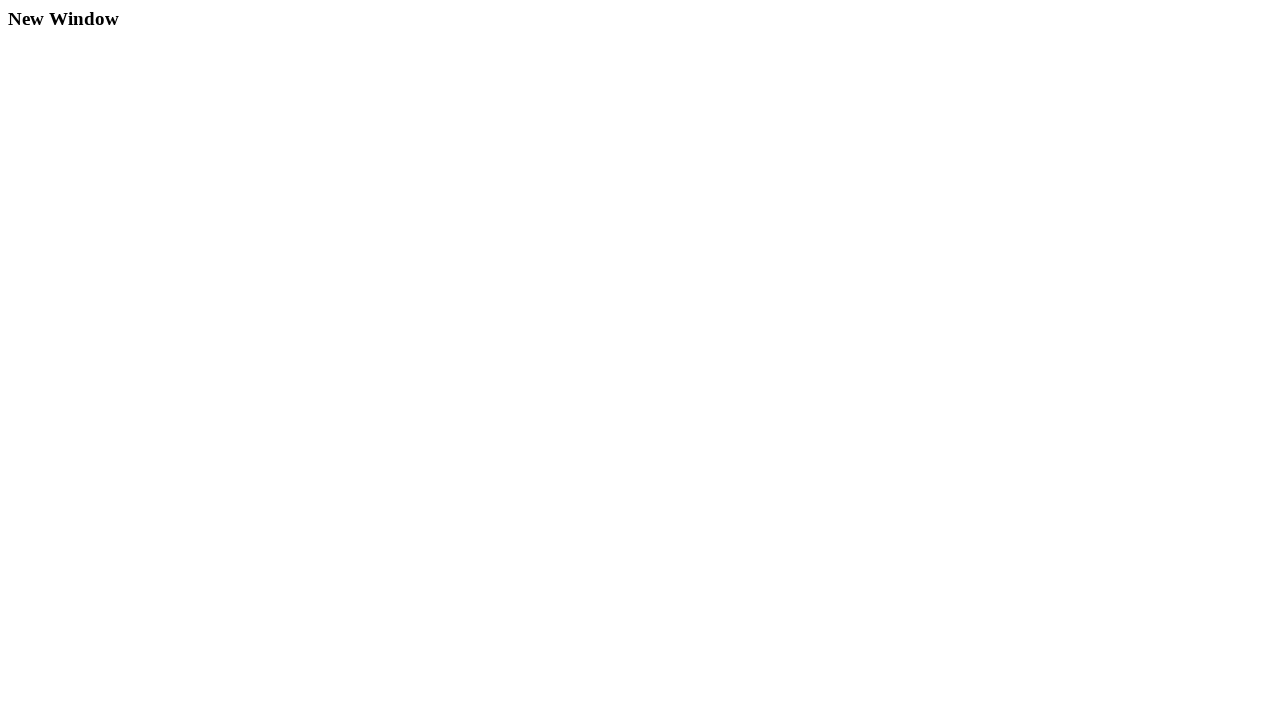

Switched back to original window
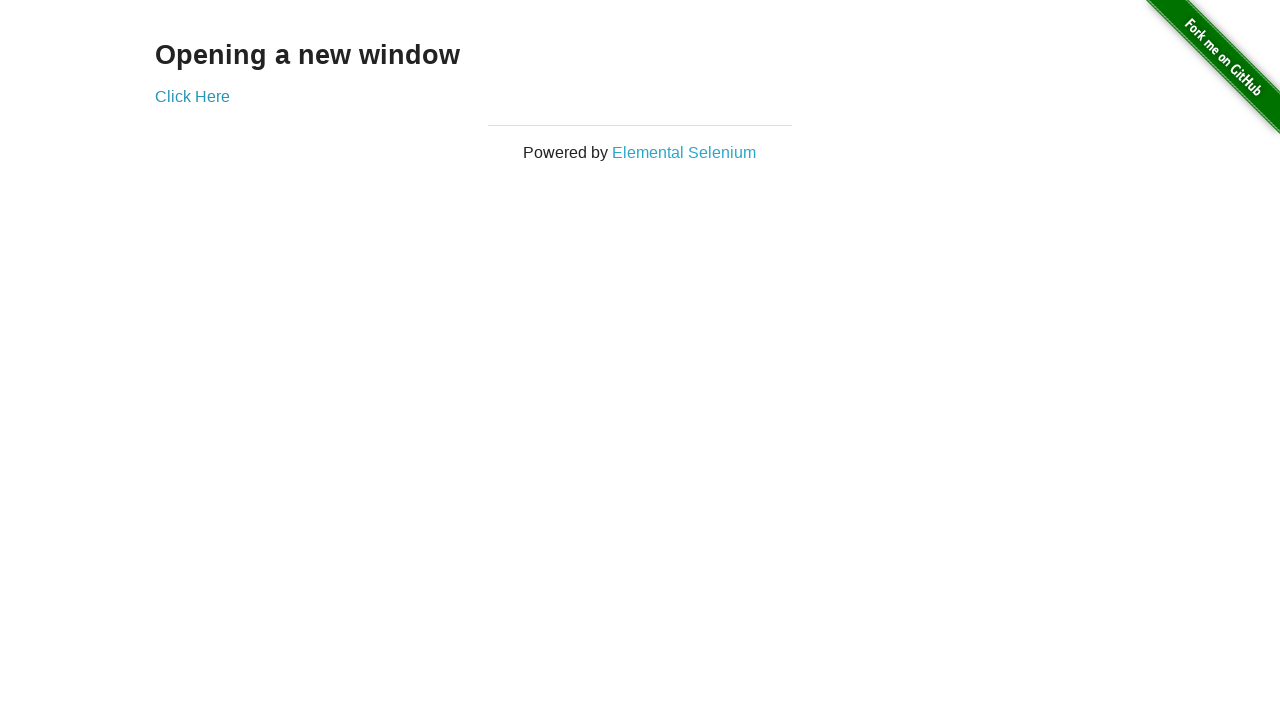

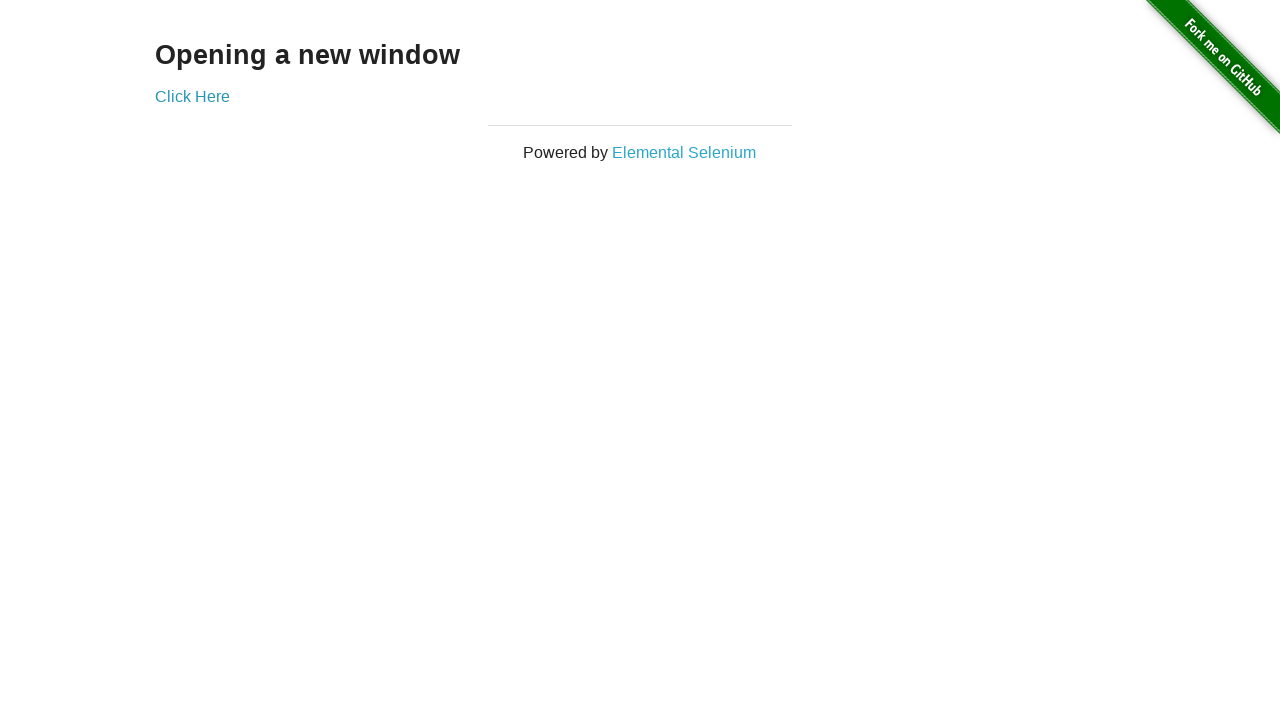